Tests FAQ accordion by clicking question 1 and verifying the answer text about one scooter per order is displayed

Starting URL: https://qa-scooter.praktikum-services.ru/

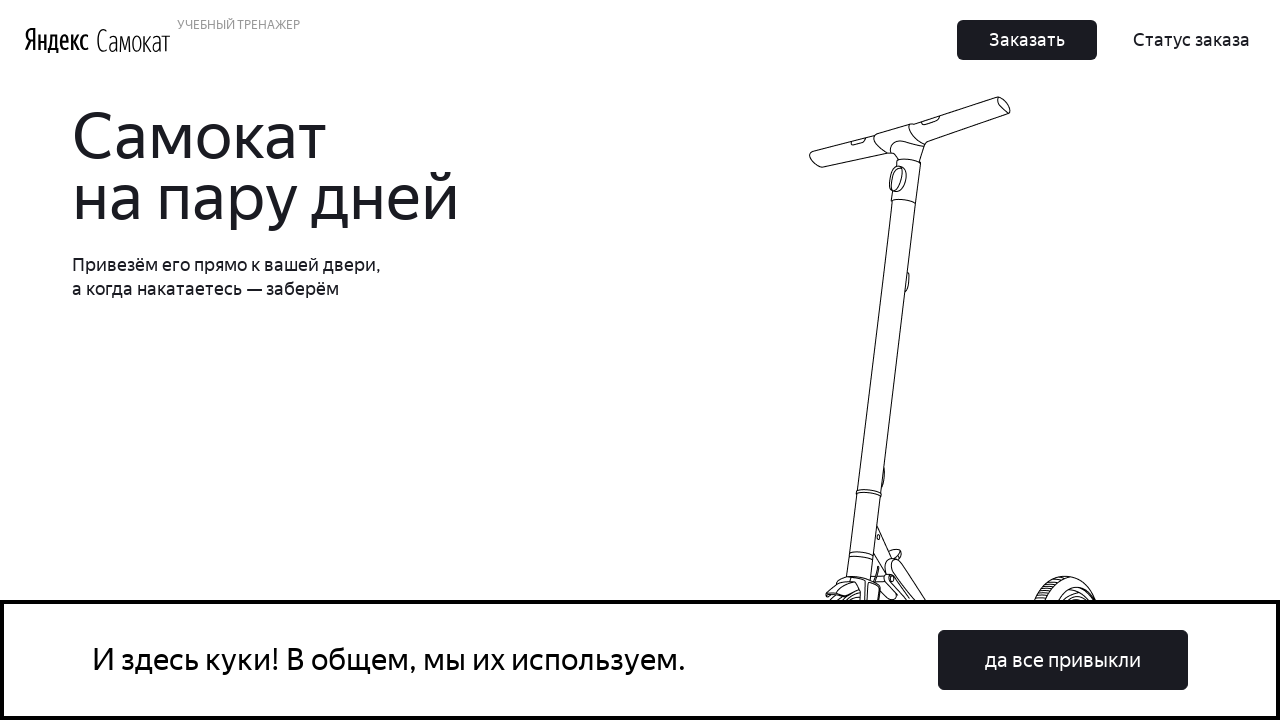

Scrolled FAQ accordion section into view
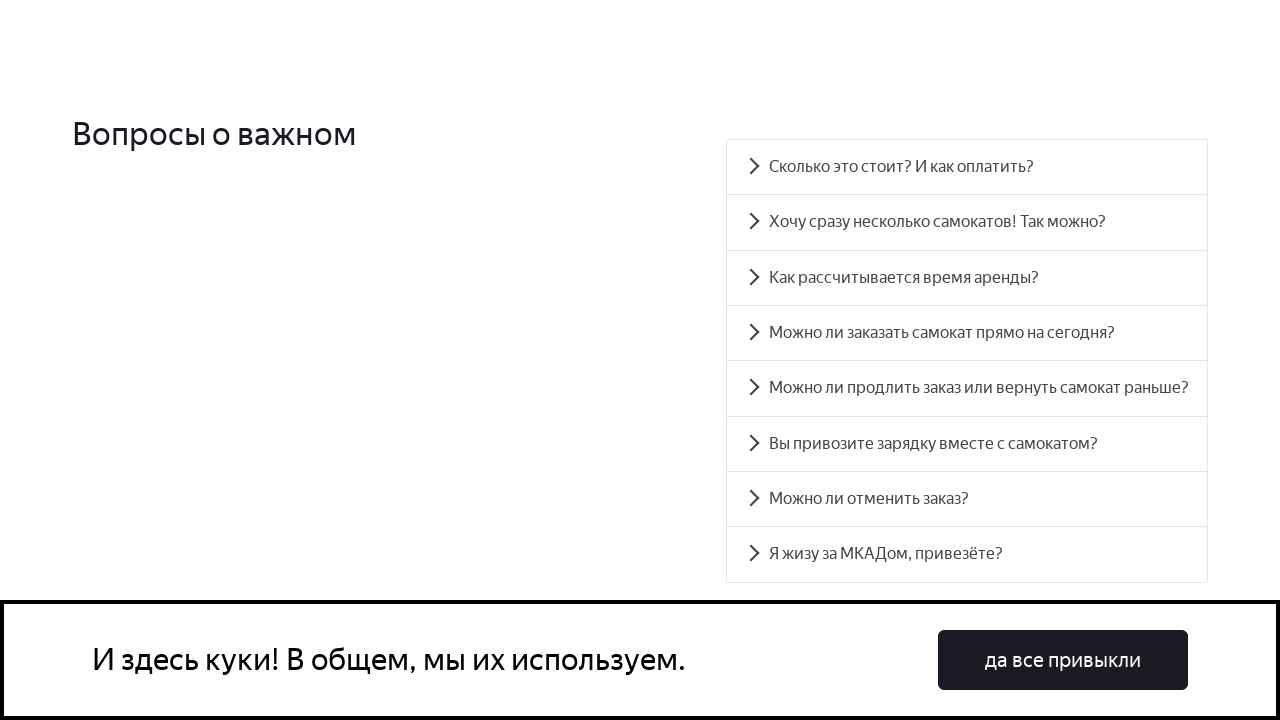

Clicked on FAQ question 1 (second accordion item) at (967, 222) on .accordion__item >> nth=1 >> .accordion__button
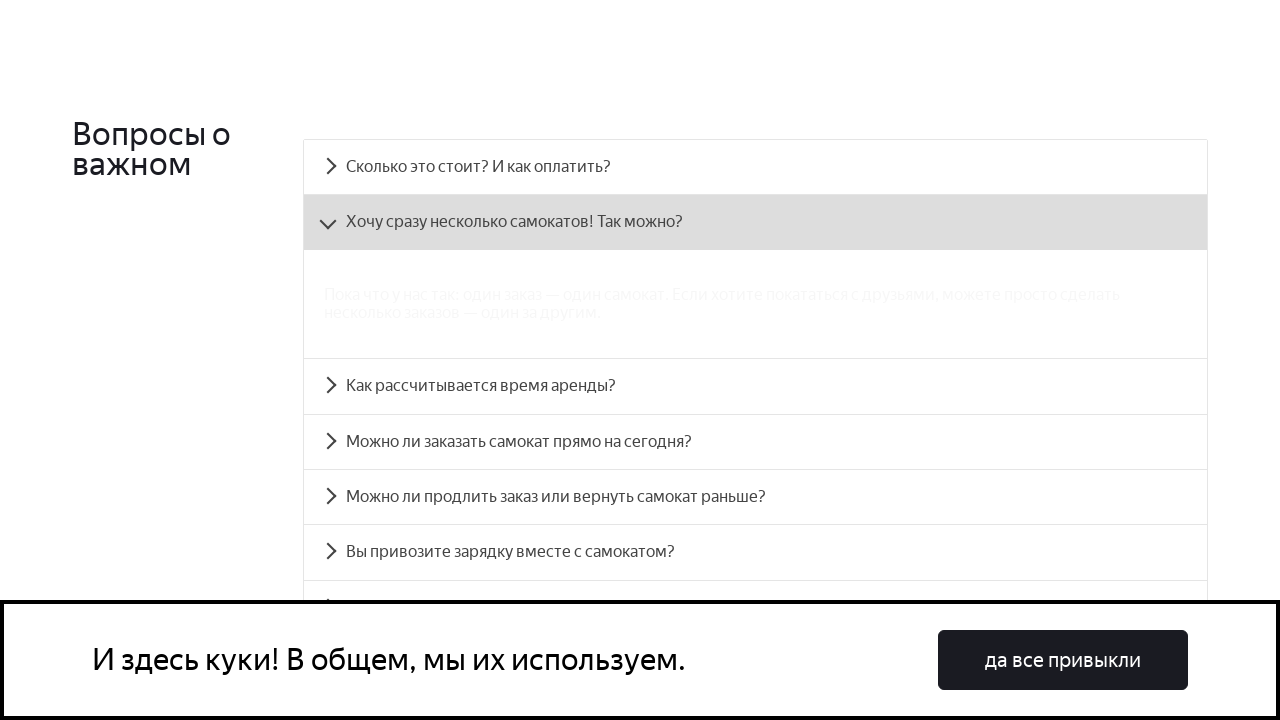

Answer panel became visible
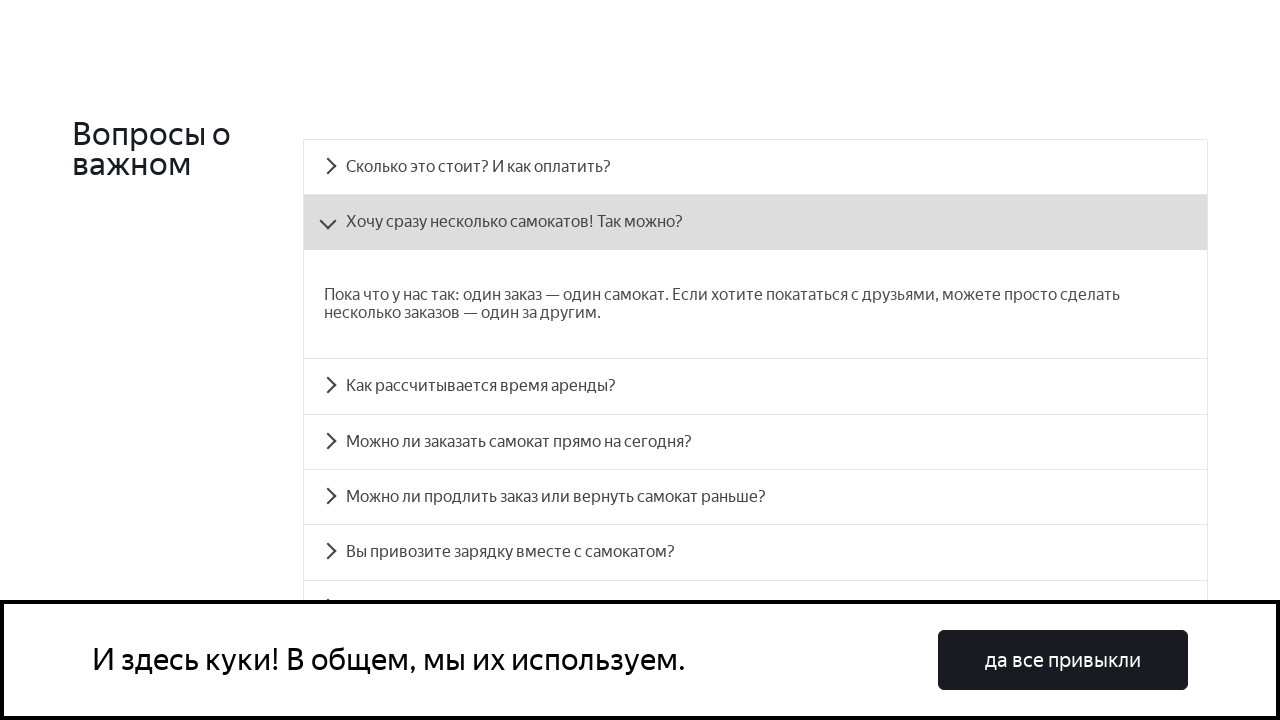

Verified answer text contains 'один заказ — один самокат'
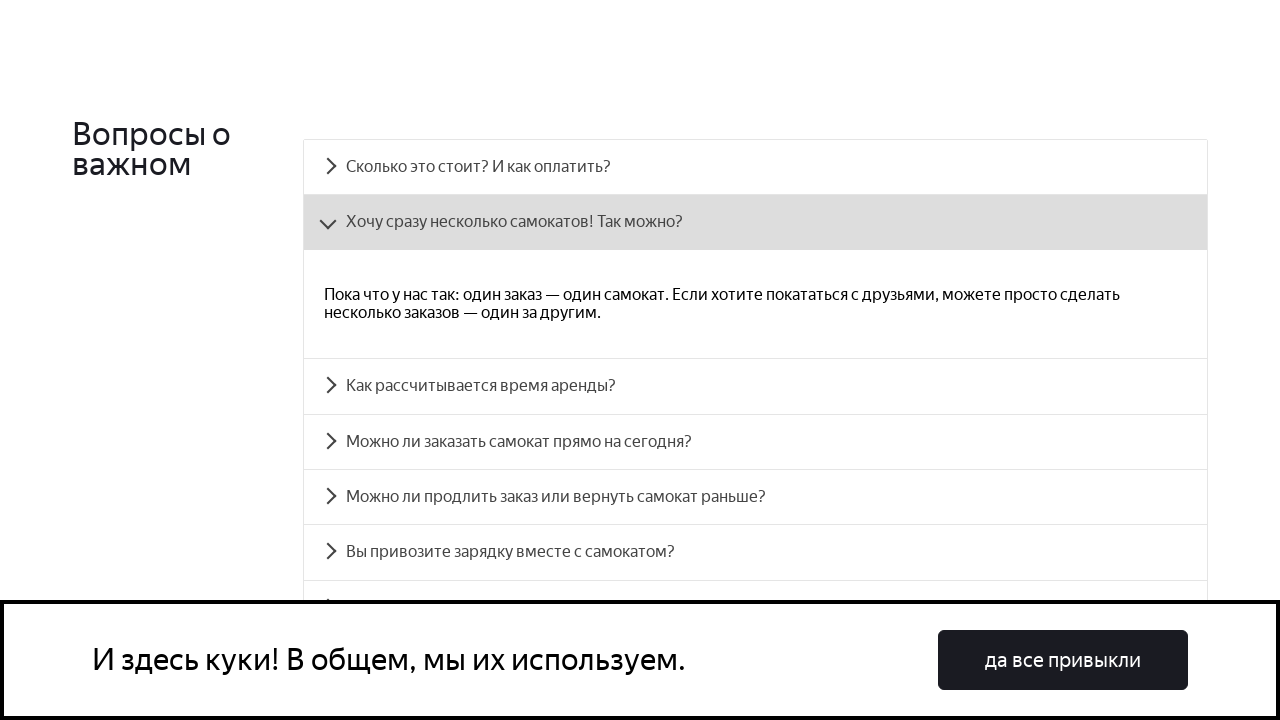

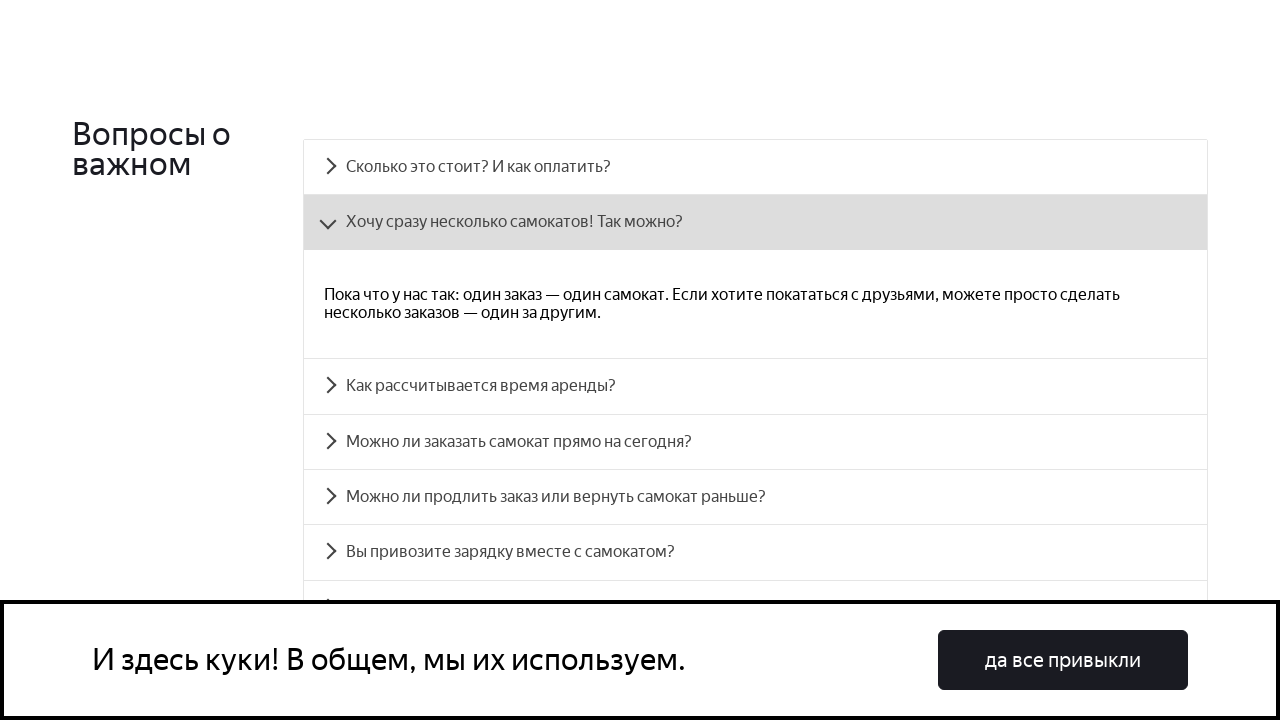